Tests window switching functionality by opening a new window and switching between parent and child windows to verify content

Starting URL: https://the-internet.herokuapp.com/

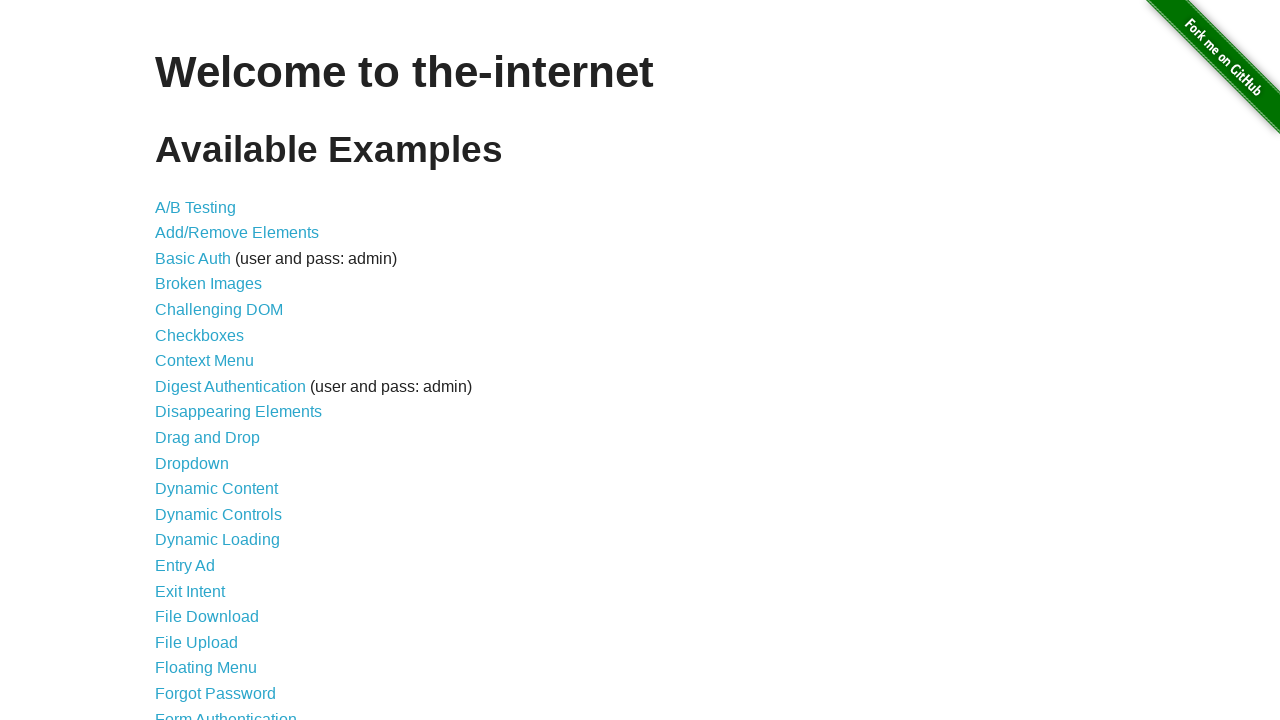

Clicked on 'Multiple Windows' link at (218, 369) on xpath=//a[contains(.,'Multiple Windows')]
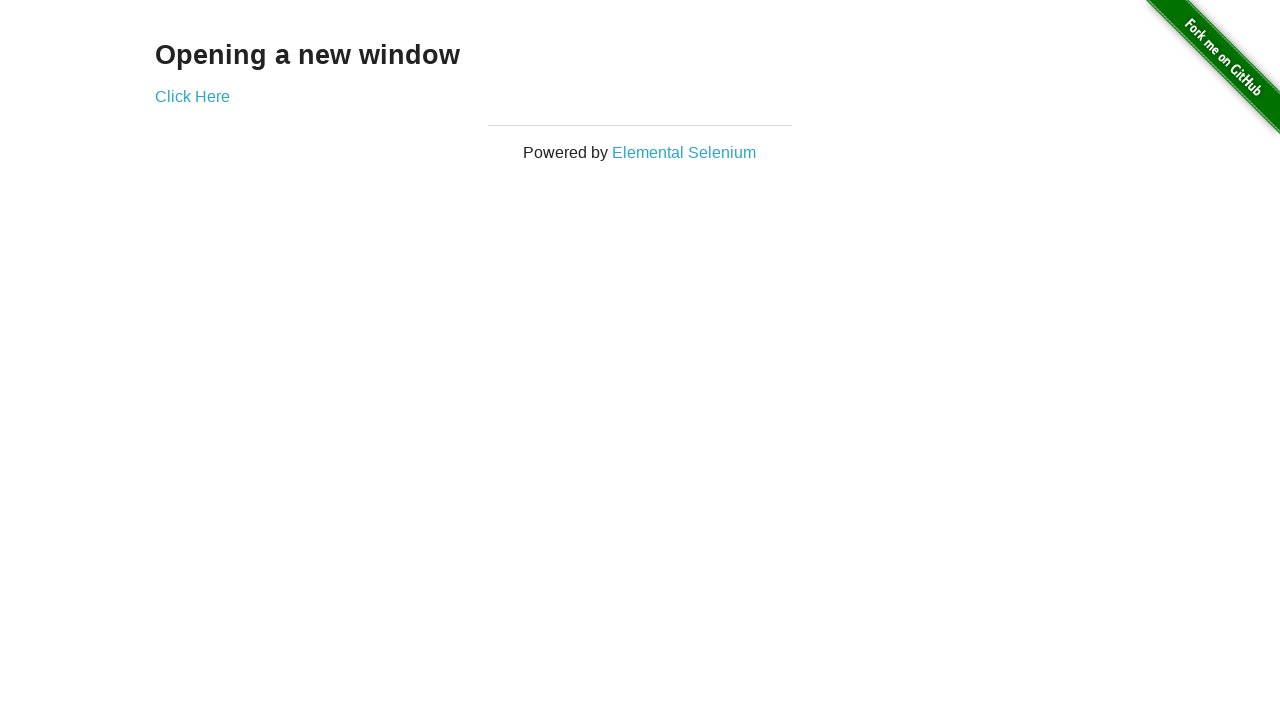

Opened new window by clicking link at (192, 96) on xpath=//a[@href='/windows/new']
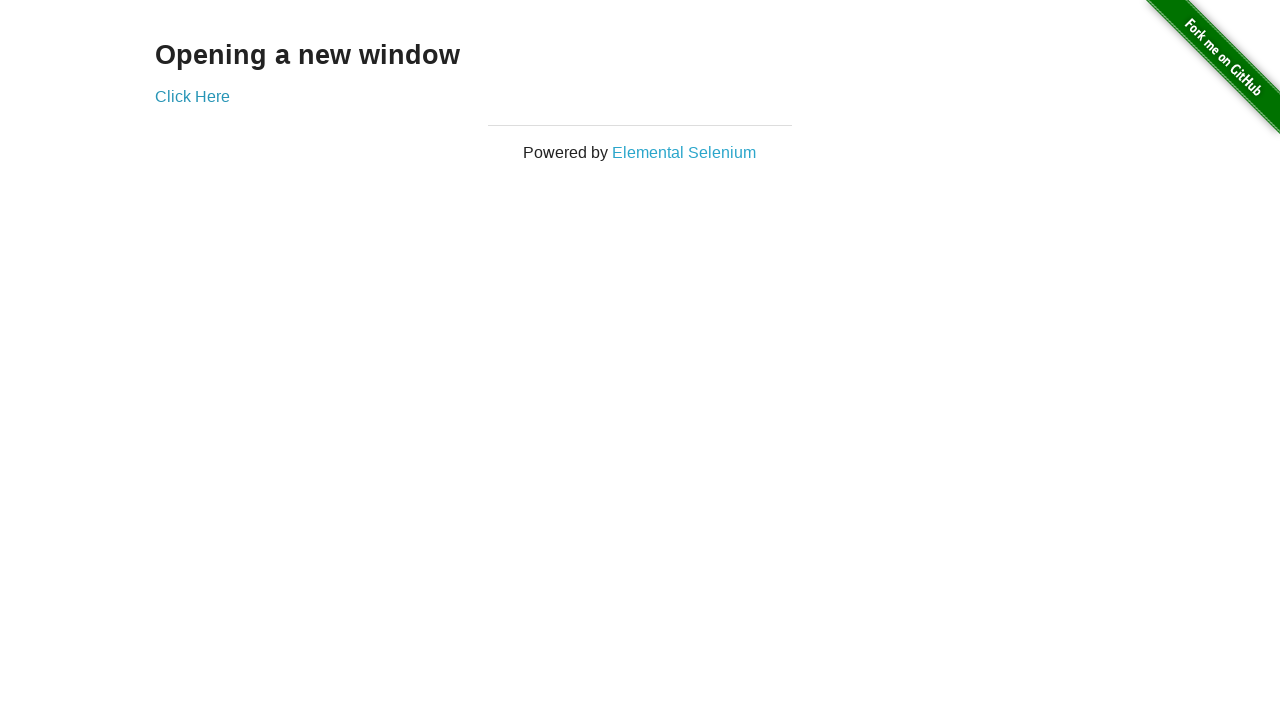

New window loaded and verified content is present
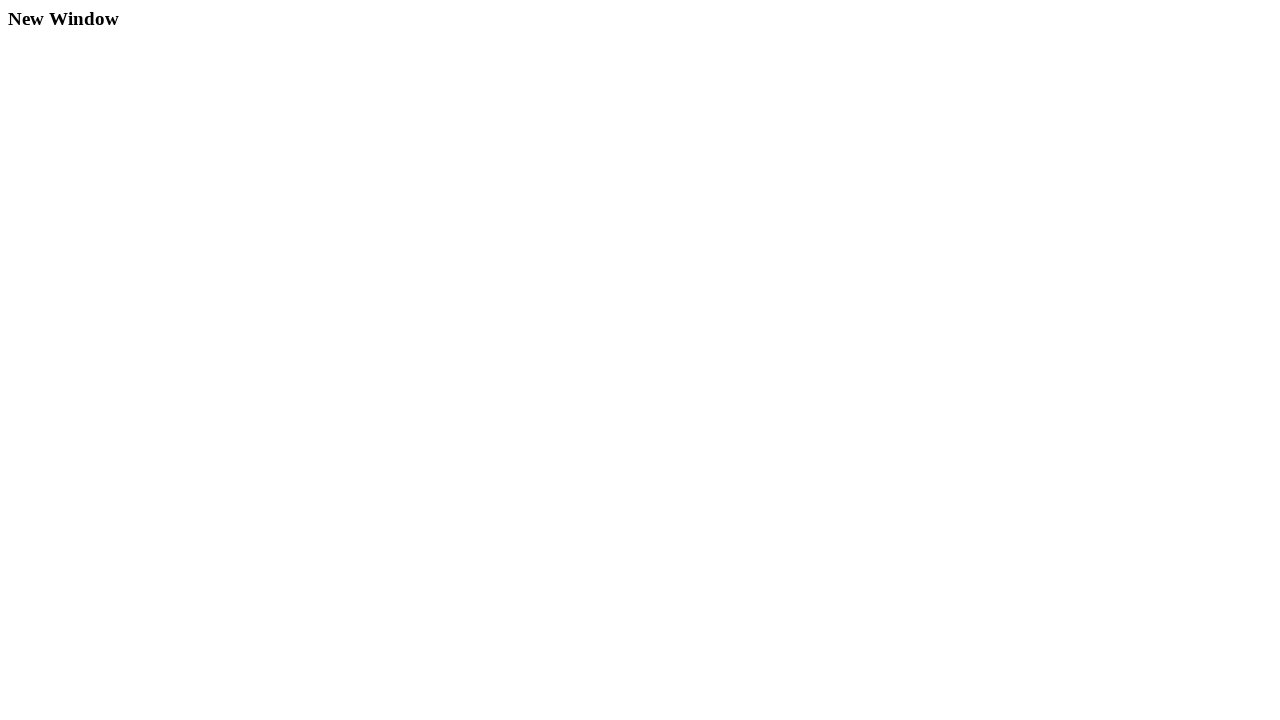

Original window verified with expected heading text
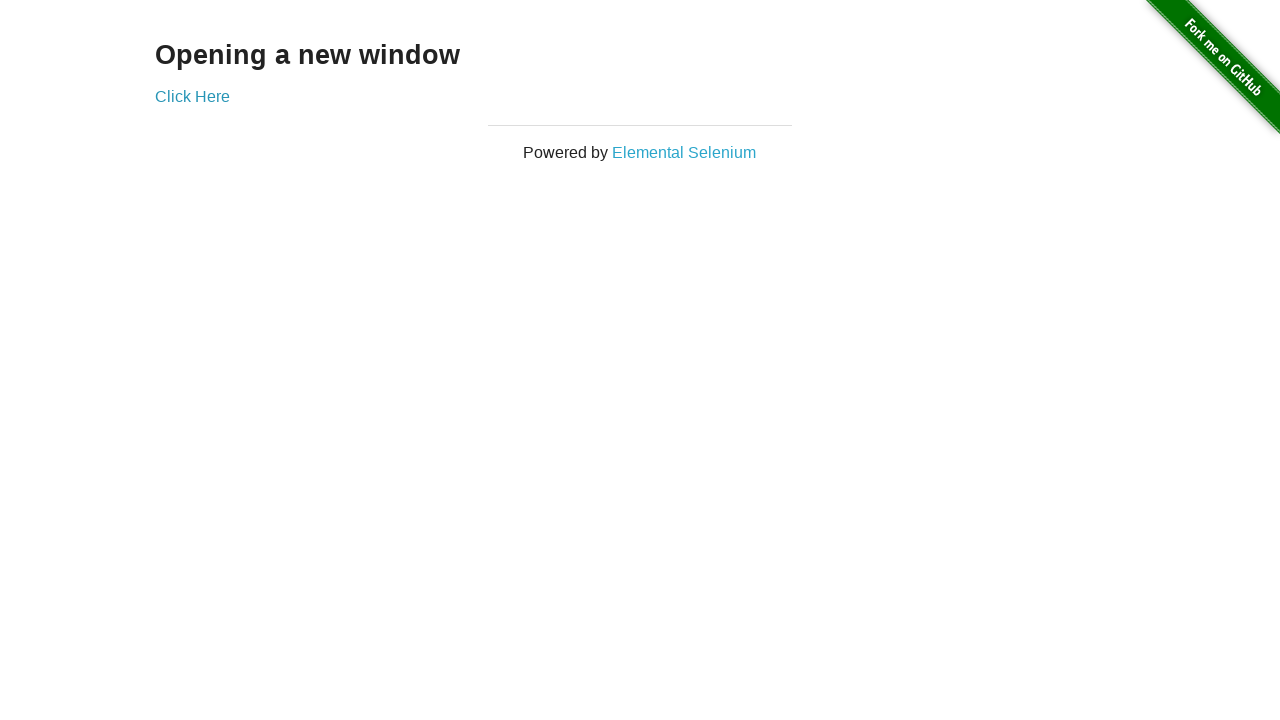

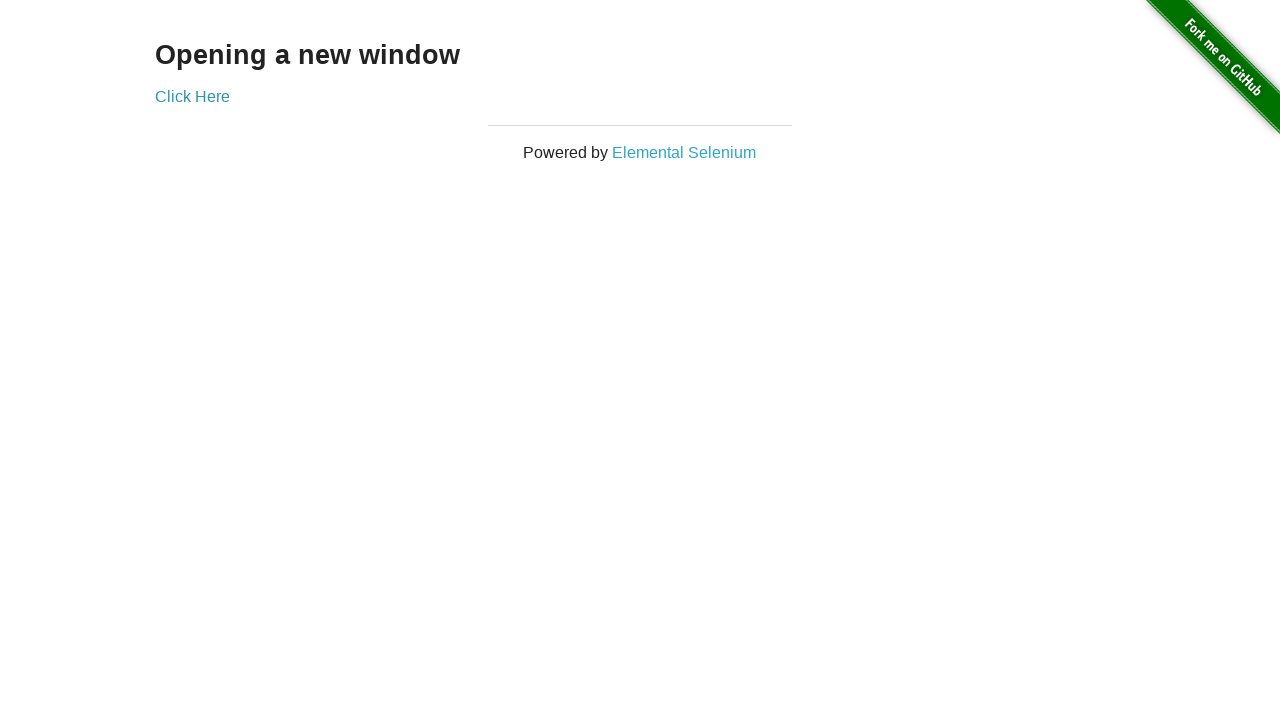